Tests different types of JavaScript alerts including simple alerts, confirm dialogs, and prompt dialogs on a demo automation testing site

Starting URL: https://demo.automationtesting.in/Alerts.html

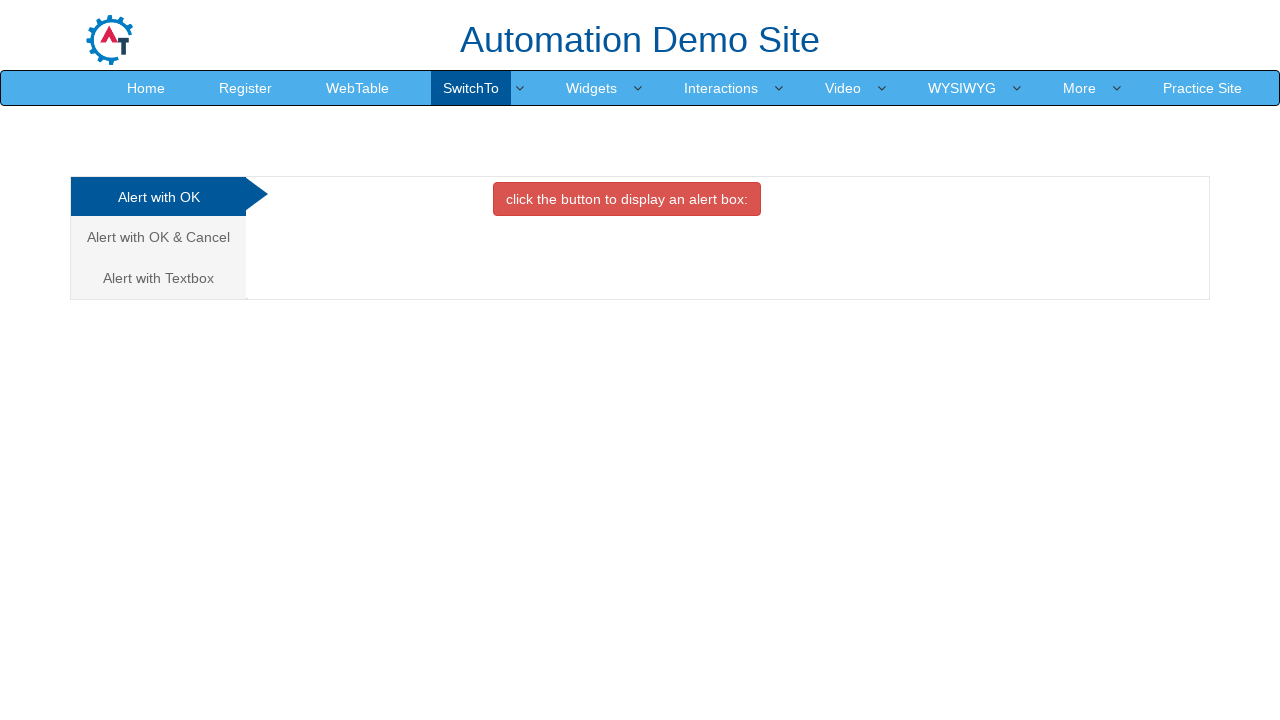

Clicked on OK Tab to test simple alert at (158, 197) on a[href='#OKTab']
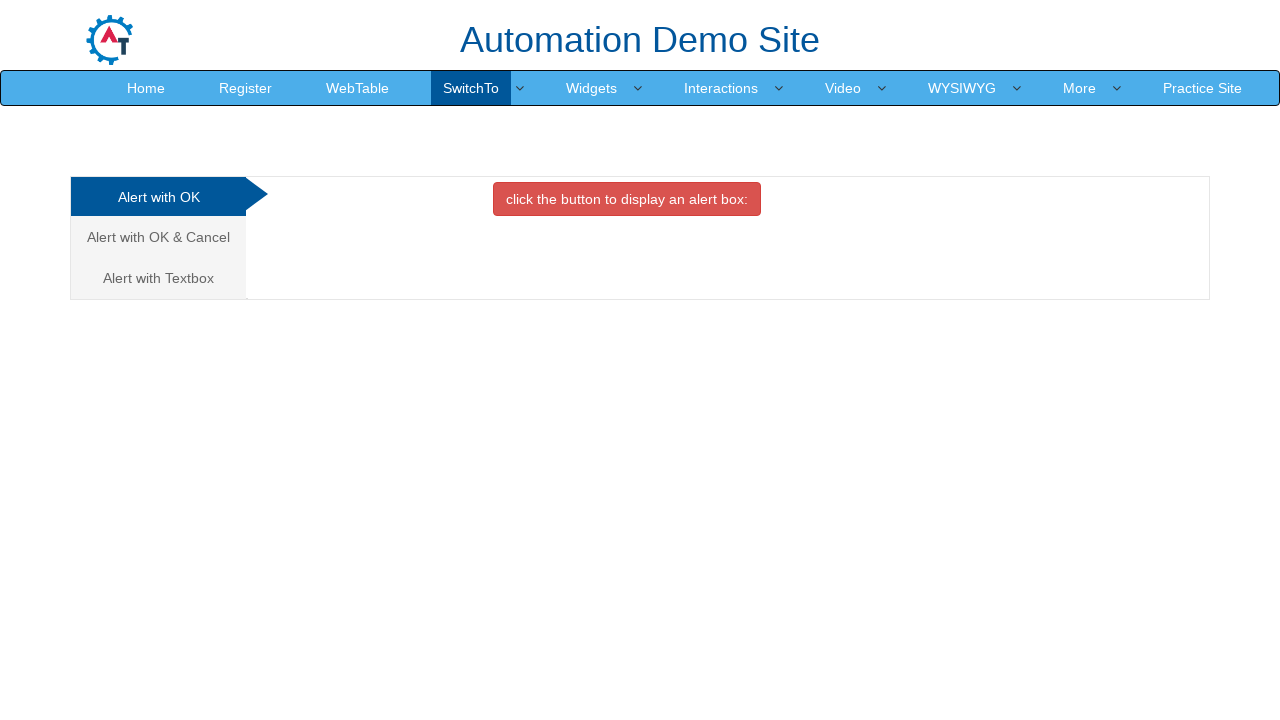

Clicked button to trigger simple alert at (627, 199) on button[class*='btn-danger']
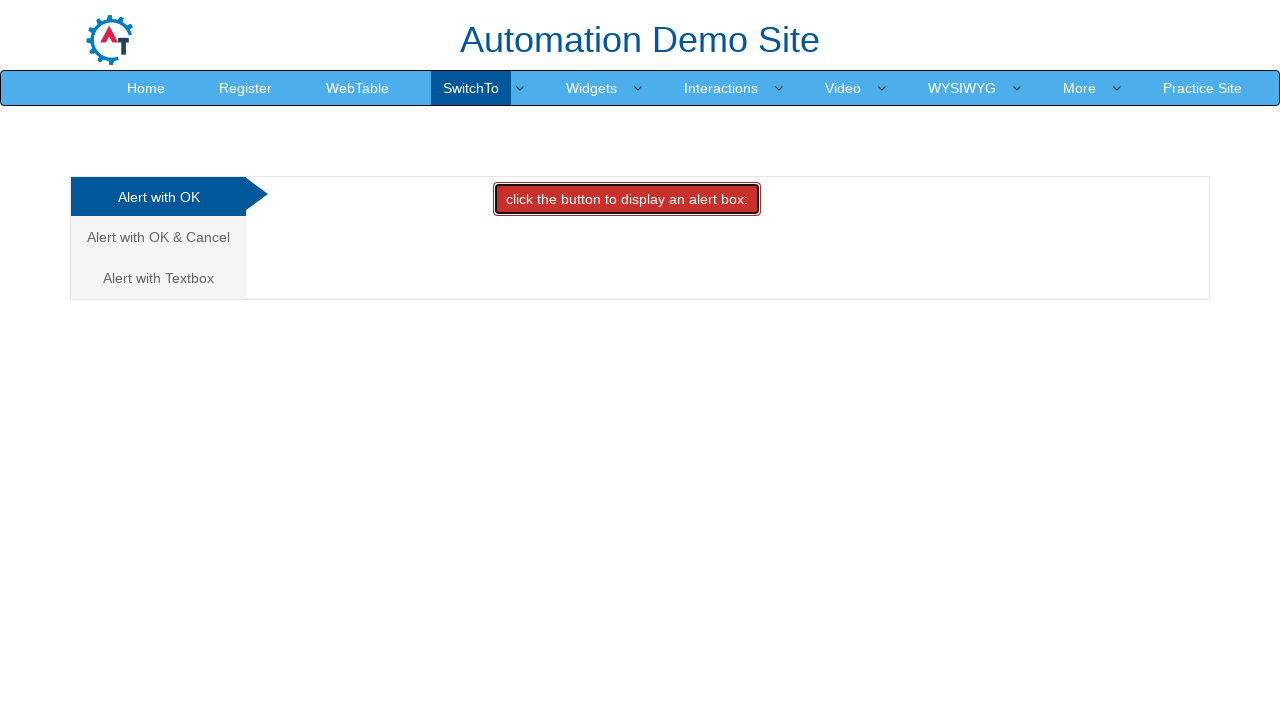

Set up dialog handler to accept simple alert
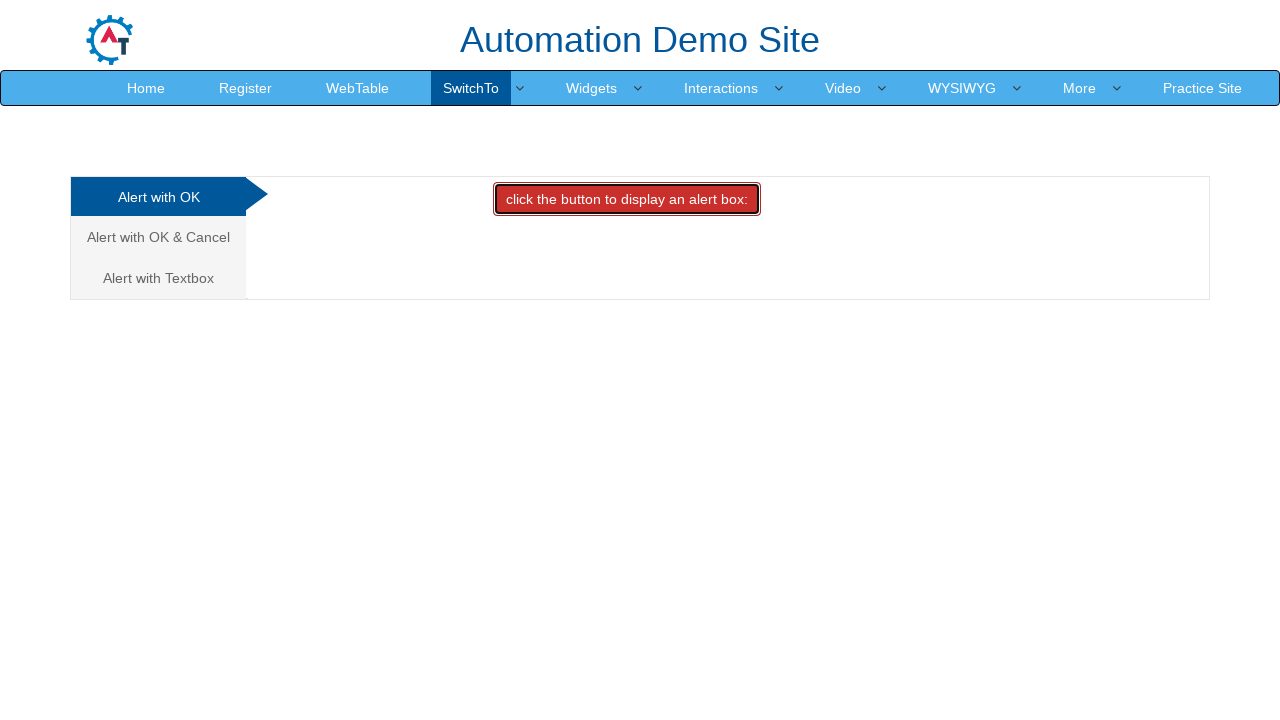

Clicked on Cancel Tab to test confirm dialog at (158, 237) on a[href='#CancelTab']
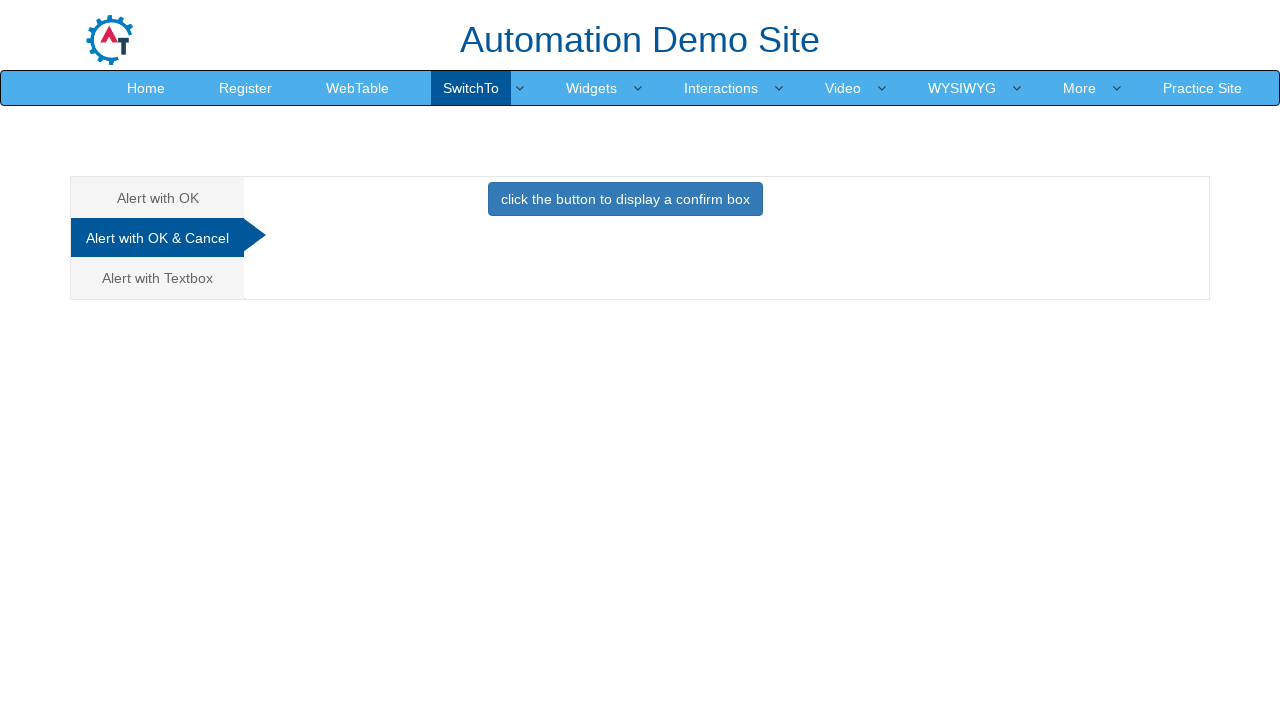

Clicked button to trigger confirm dialog at (625, 199) on [class*=btn-primary]
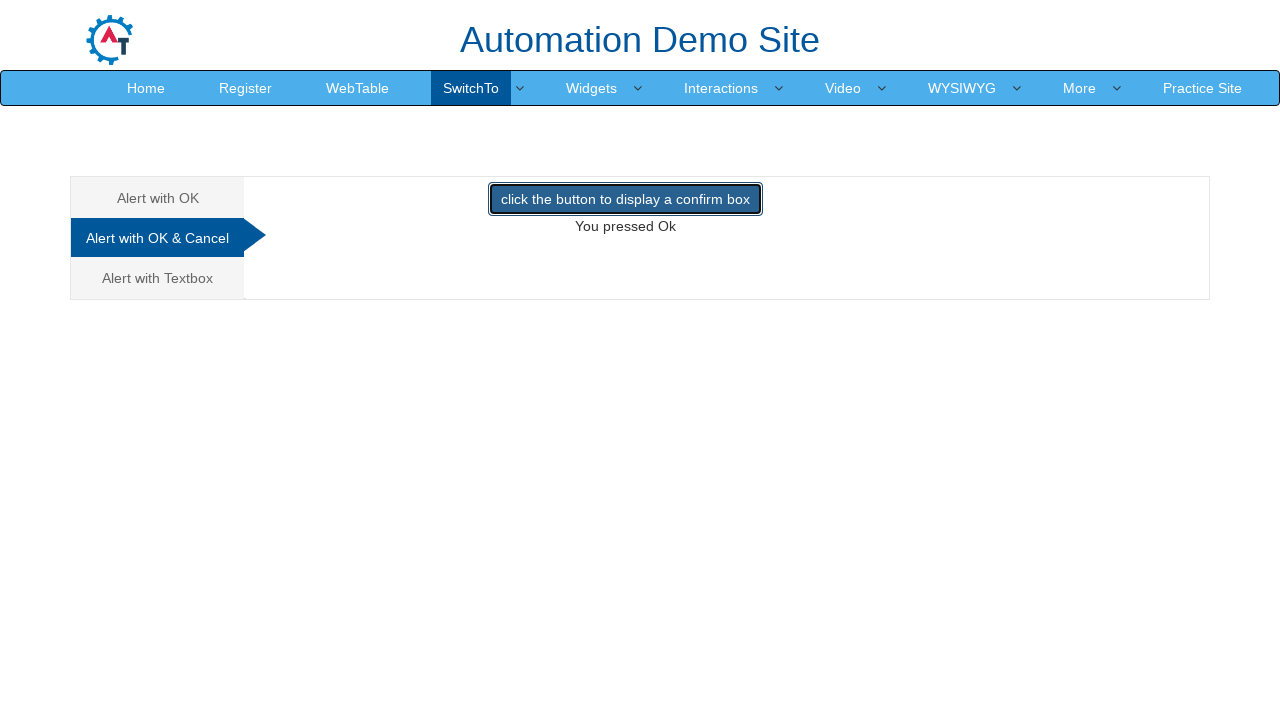

Set up dialog handler to dismiss confirm dialog
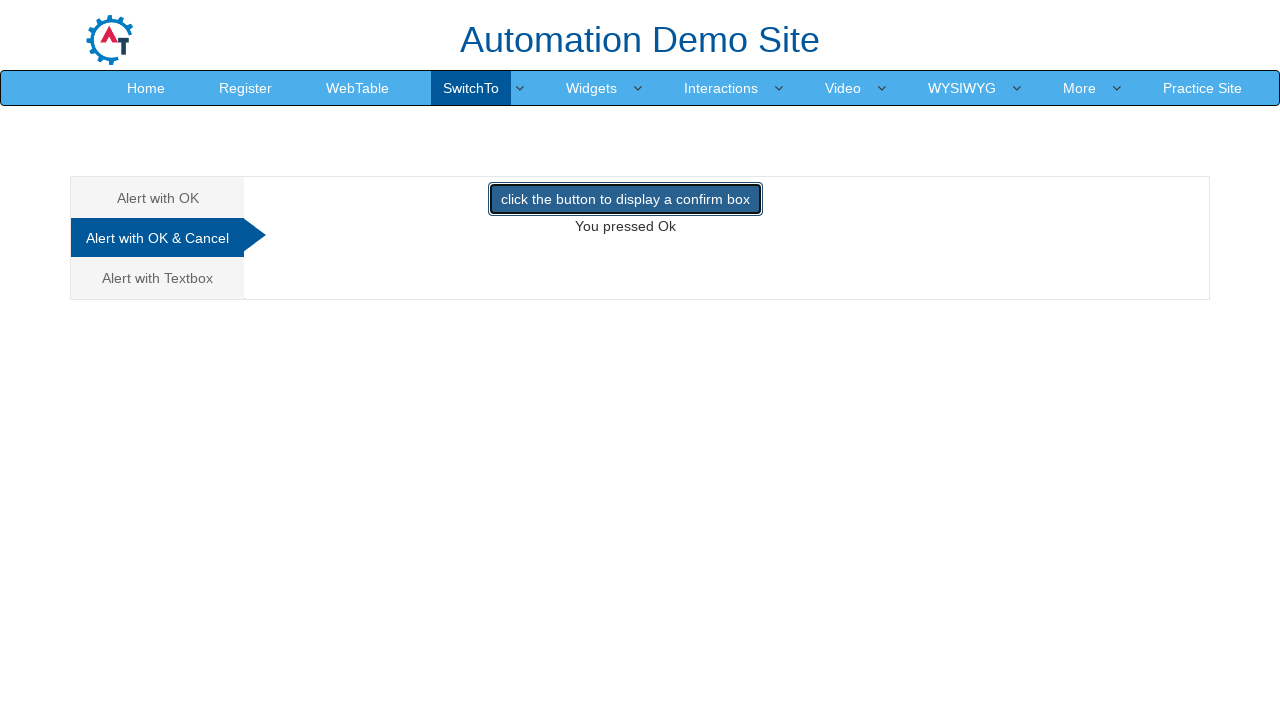

Retrieved result text after dismissing confirm dialog: 'You pressed Ok'
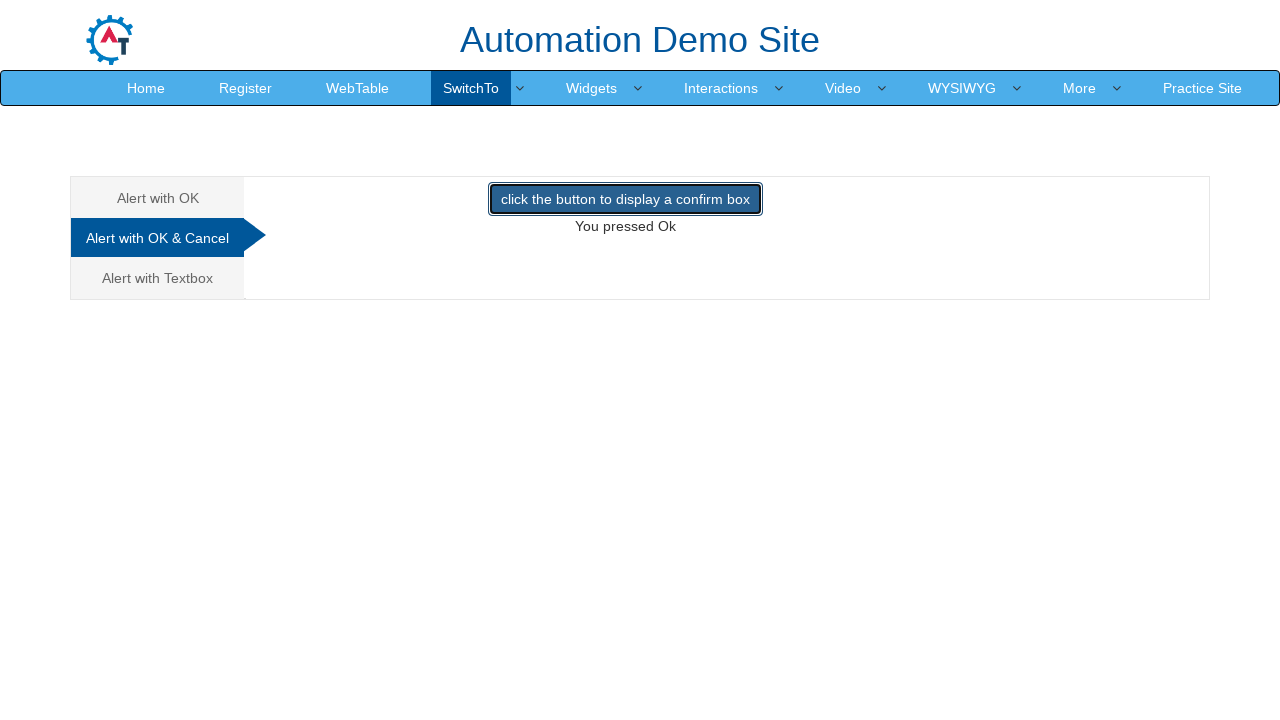

Clicked on Textbox Tab to test prompt dialog at (158, 278) on a[href='#Textbox']
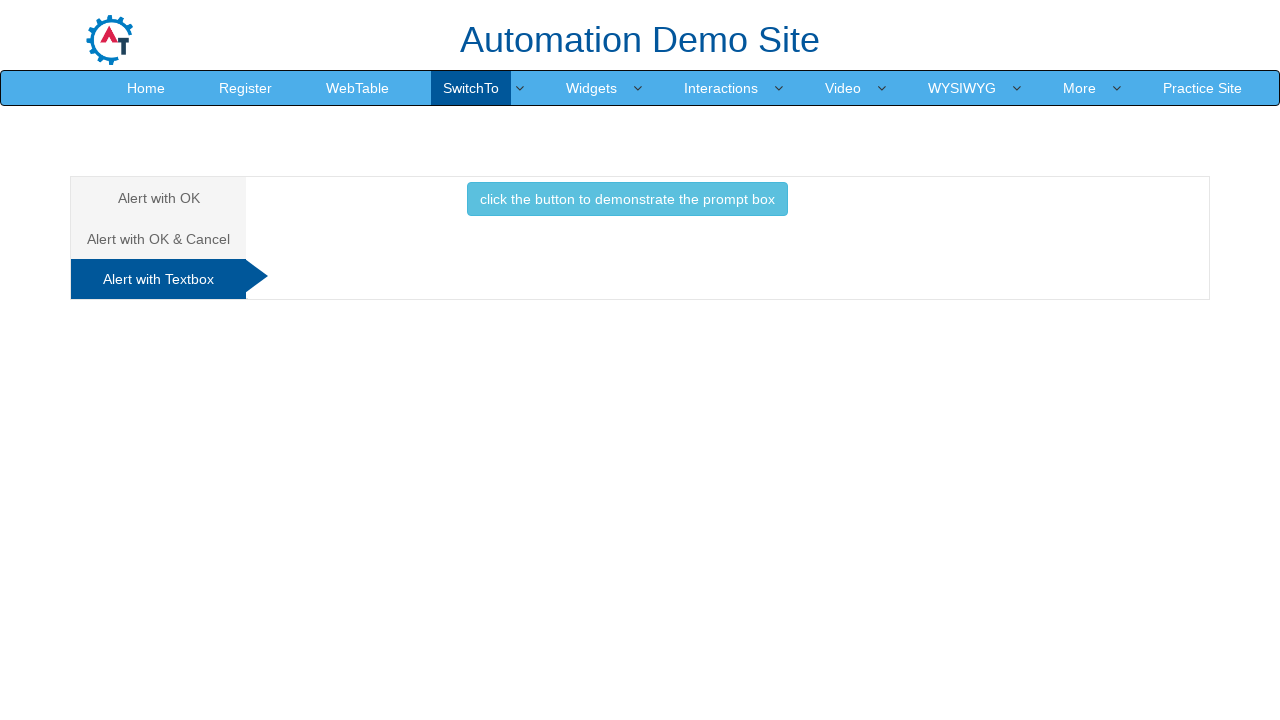

Clicked button to trigger prompt dialog at (627, 199) on xpath=//button[@class='btn btn-info']
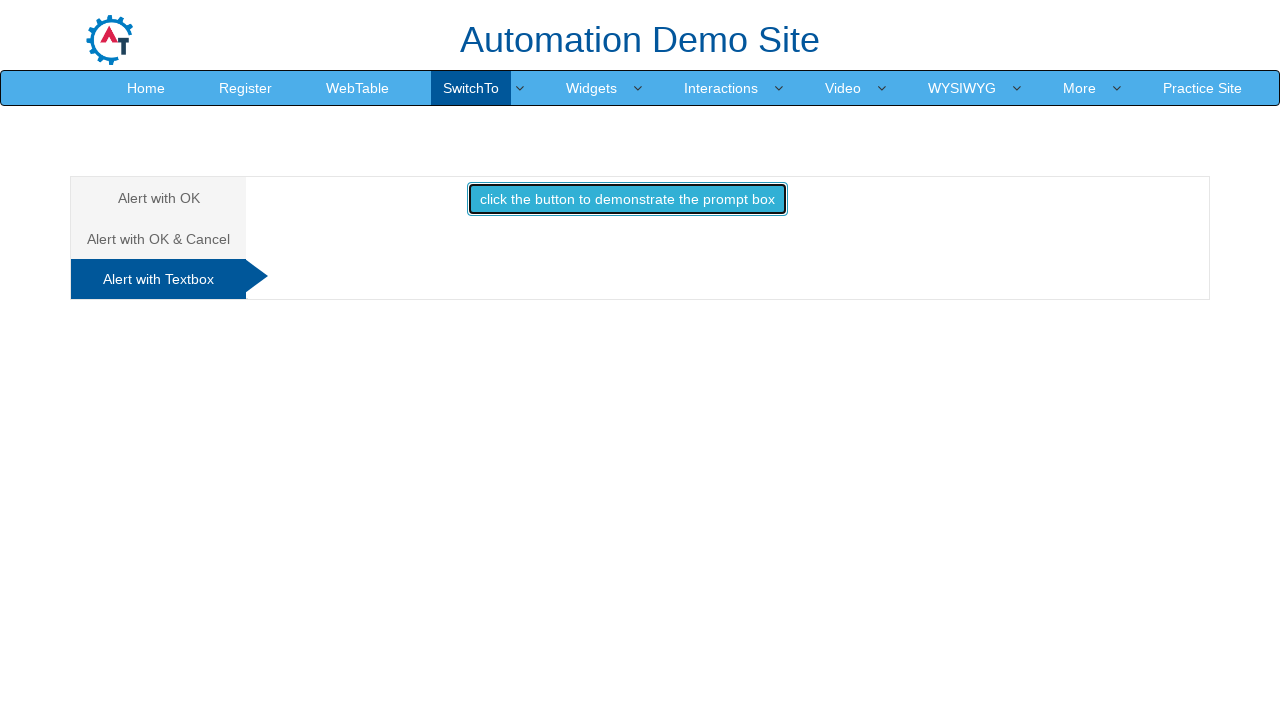

Set up dialog handler to accept prompt dialog with text 'Gopinath J'
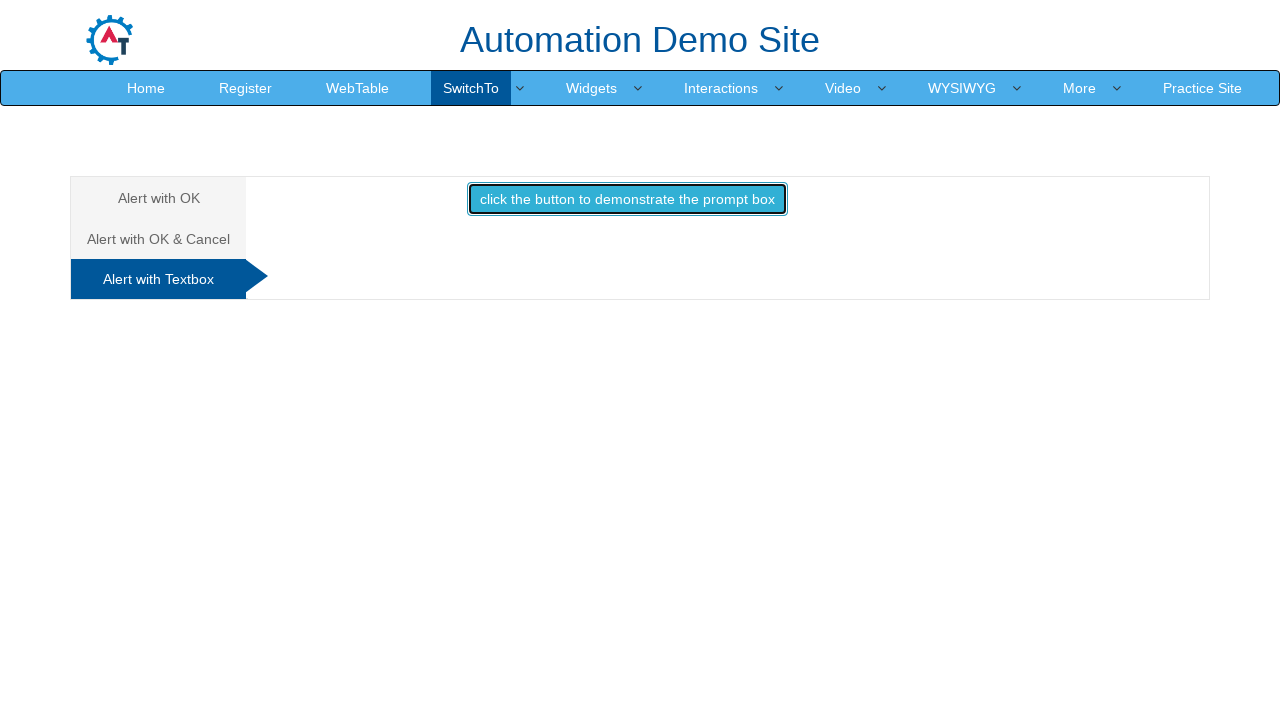

Retrieved result text after accepting prompt dialog: ''
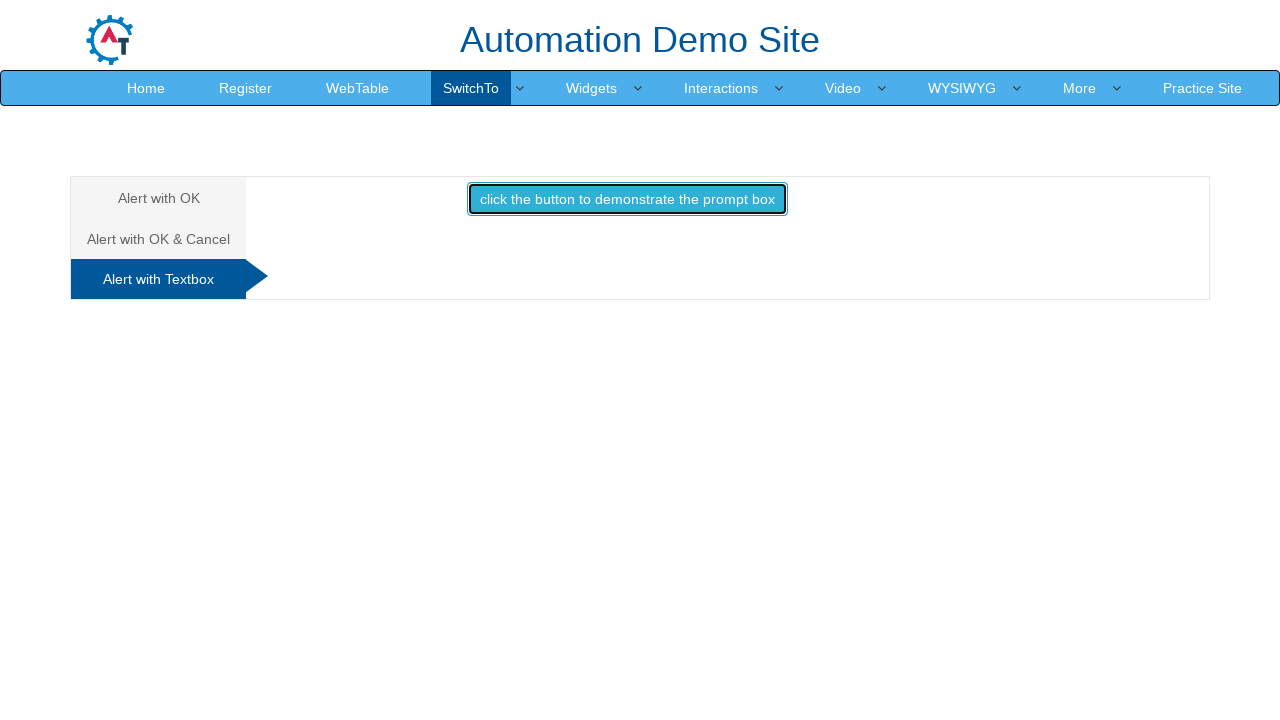

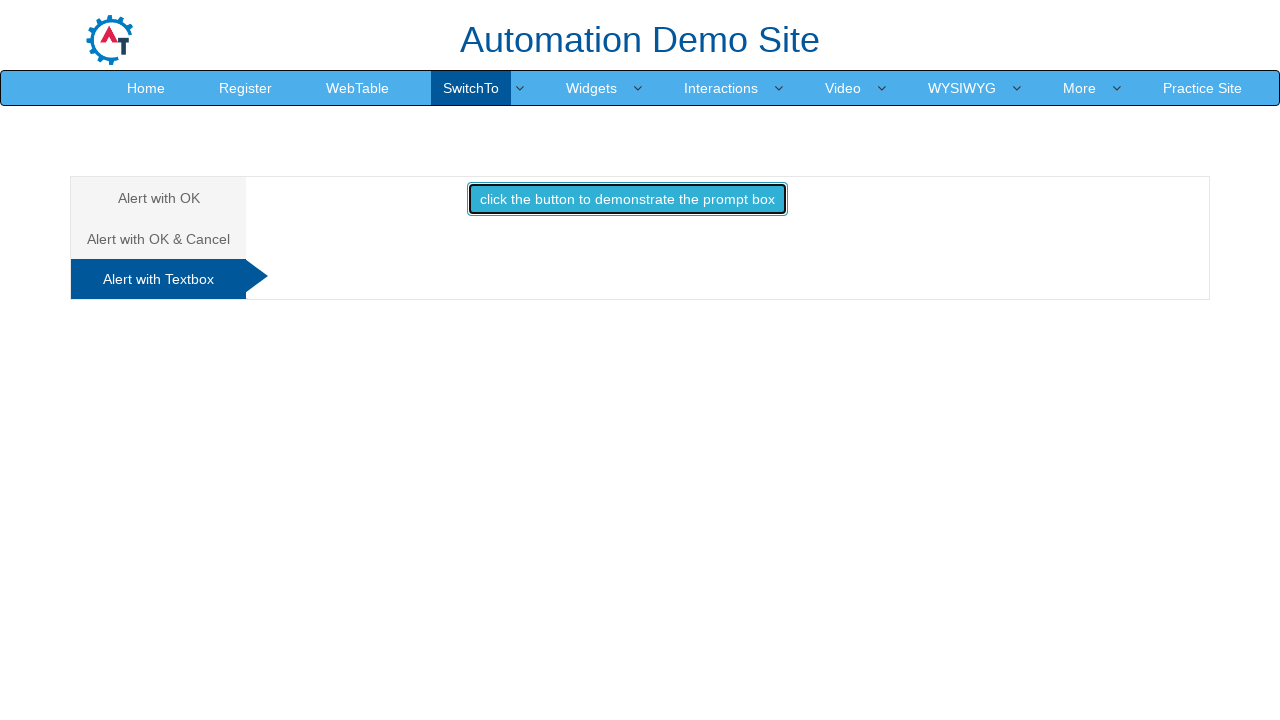